Navigates to an e-commerce site and adds multiple specific vegetables (Cucumber, Brocolli, Beetroot, Carrot) to the cart by identifying them from the product list

Starting URL: https://rahulshettyacademy.com/seleniumPractise/#/

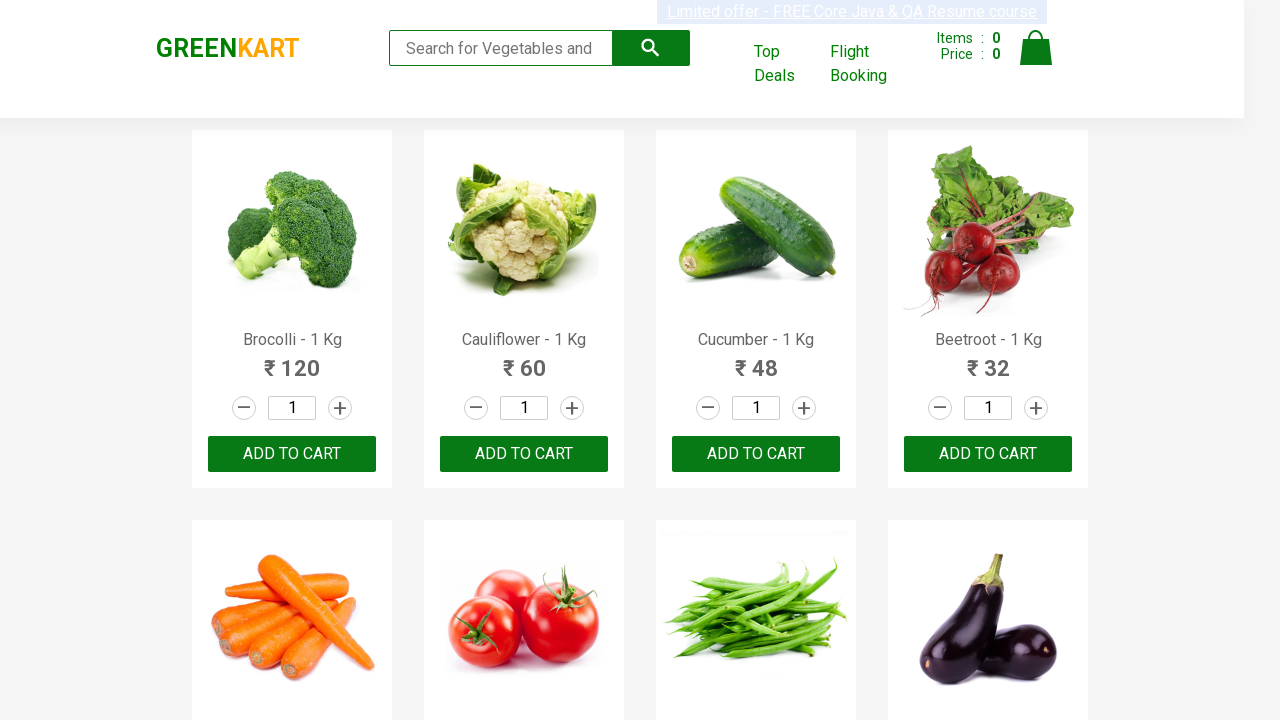

Navigated to e-commerce site
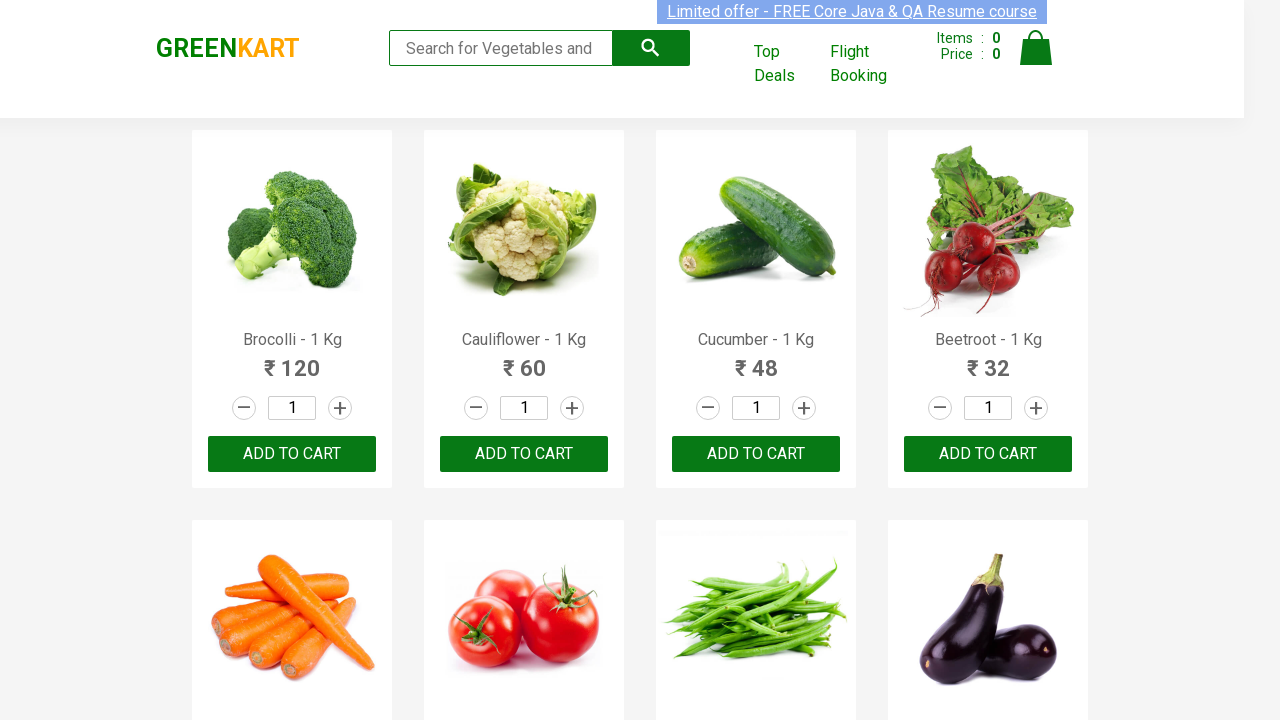

Product list loaded
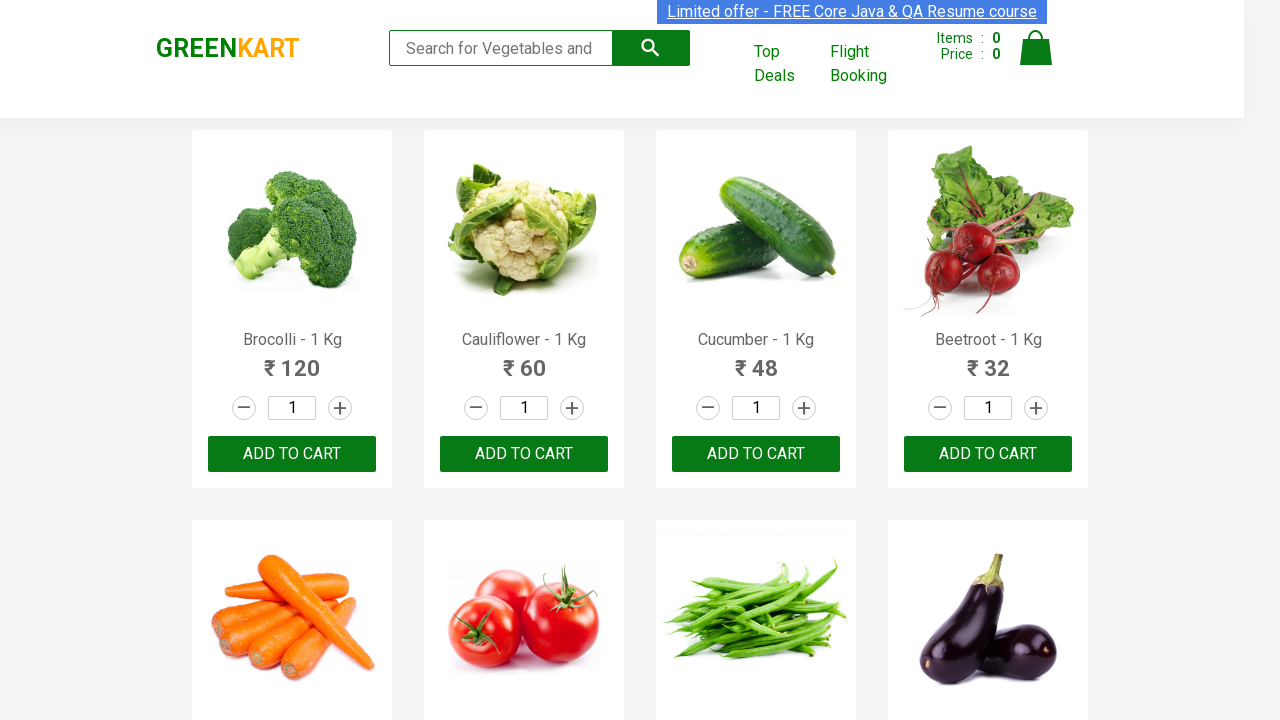

Retrieved all product elements from the page
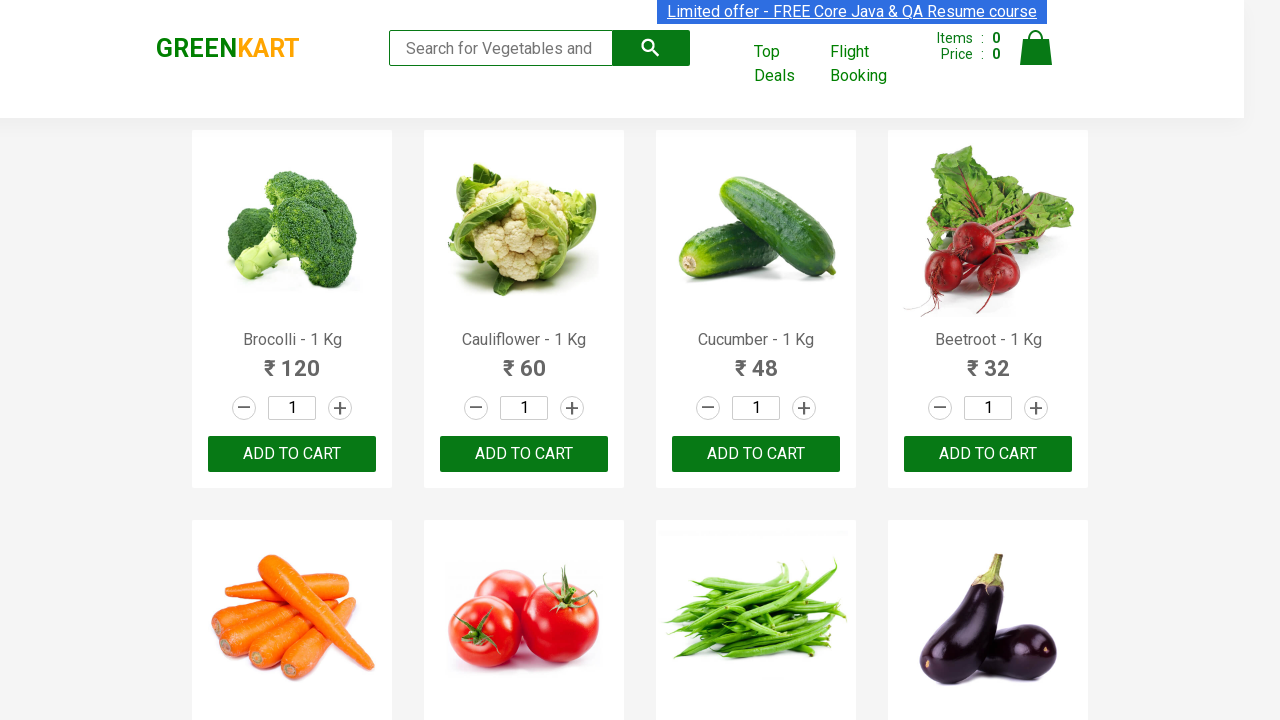

Added Brocolli to cart at (292, 454) on xpath=//div[@class='product-action']/button >> nth=0
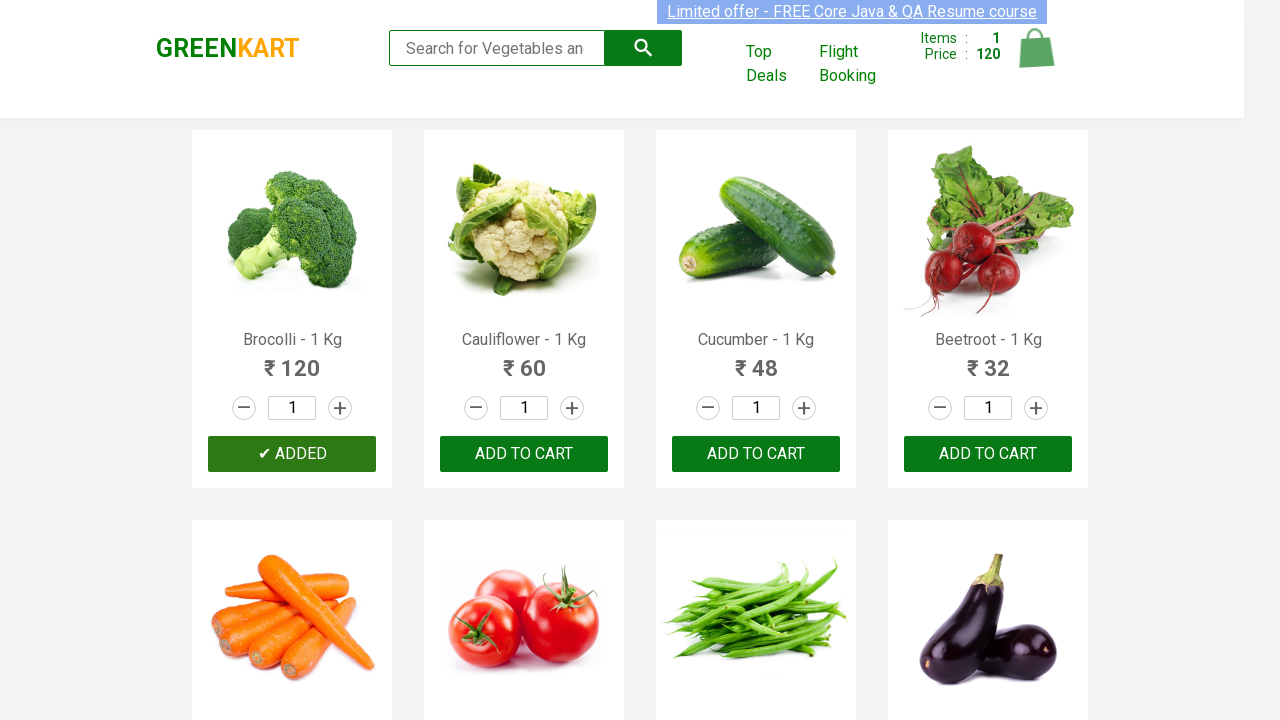

Added Cucumber to cart at (756, 454) on xpath=//div[@class='product-action']/button >> nth=2
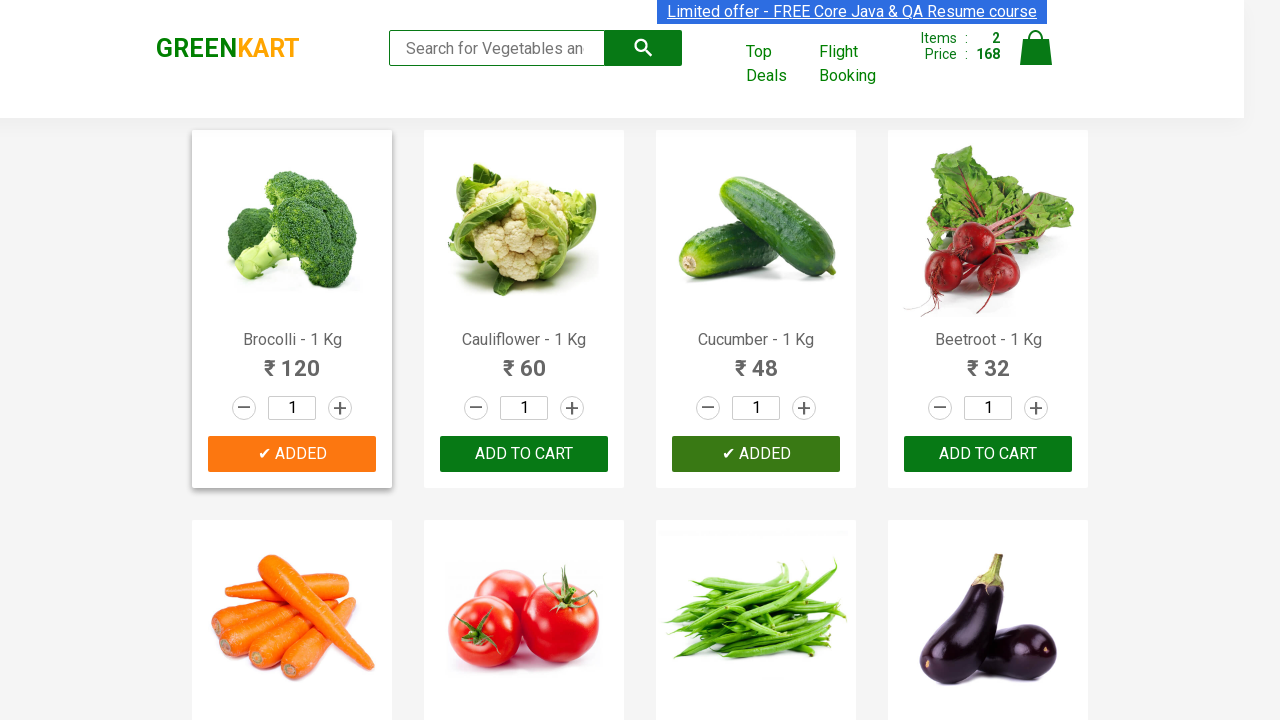

Added Beetroot to cart at (988, 454) on xpath=//div[@class='product-action']/button >> nth=3
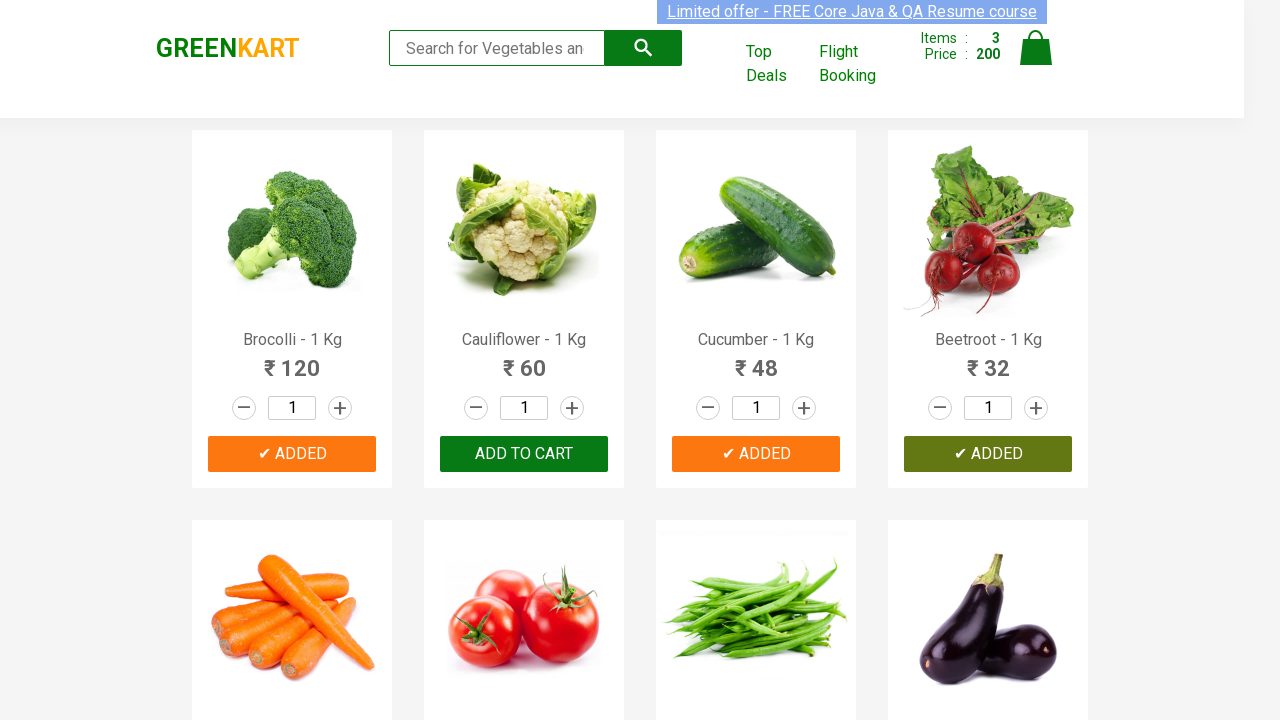

Added Carrot to cart at (292, 360) on xpath=//div[@class='product-action']/button >> nth=4
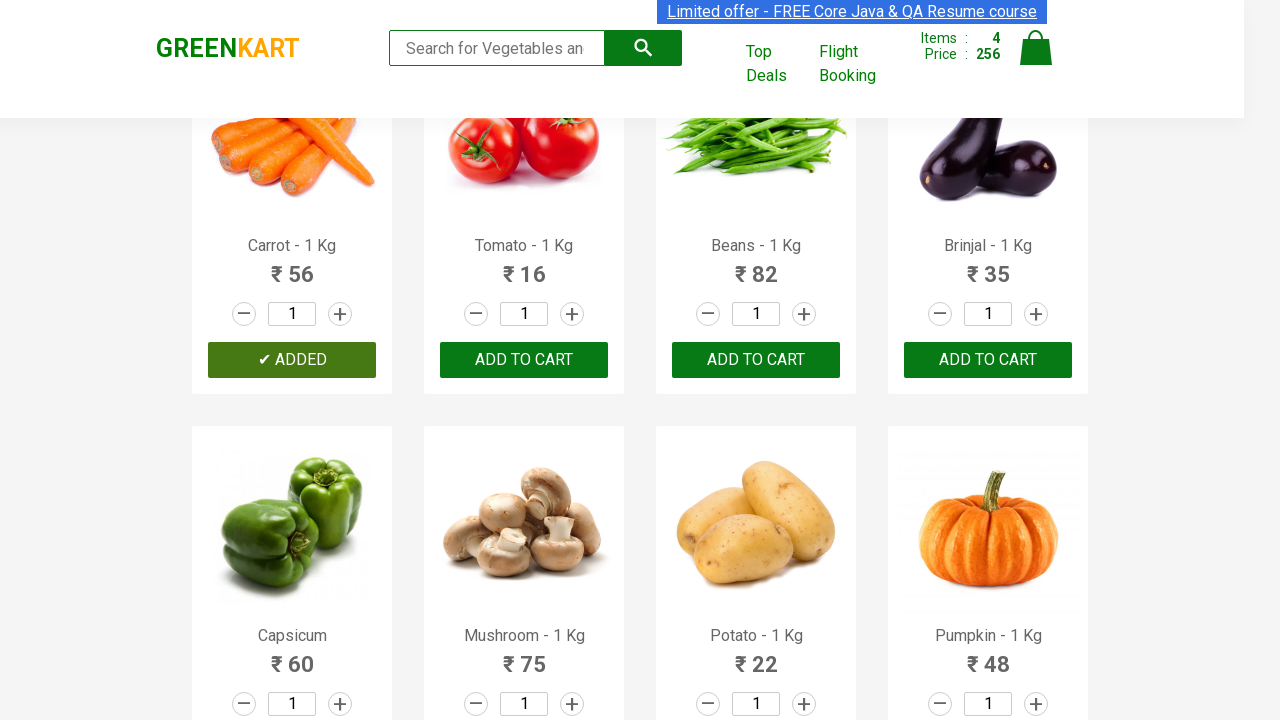

Successfully added all 4 vegetables (Cucumber, Brocolli, Beetroot, Carrot) to cart
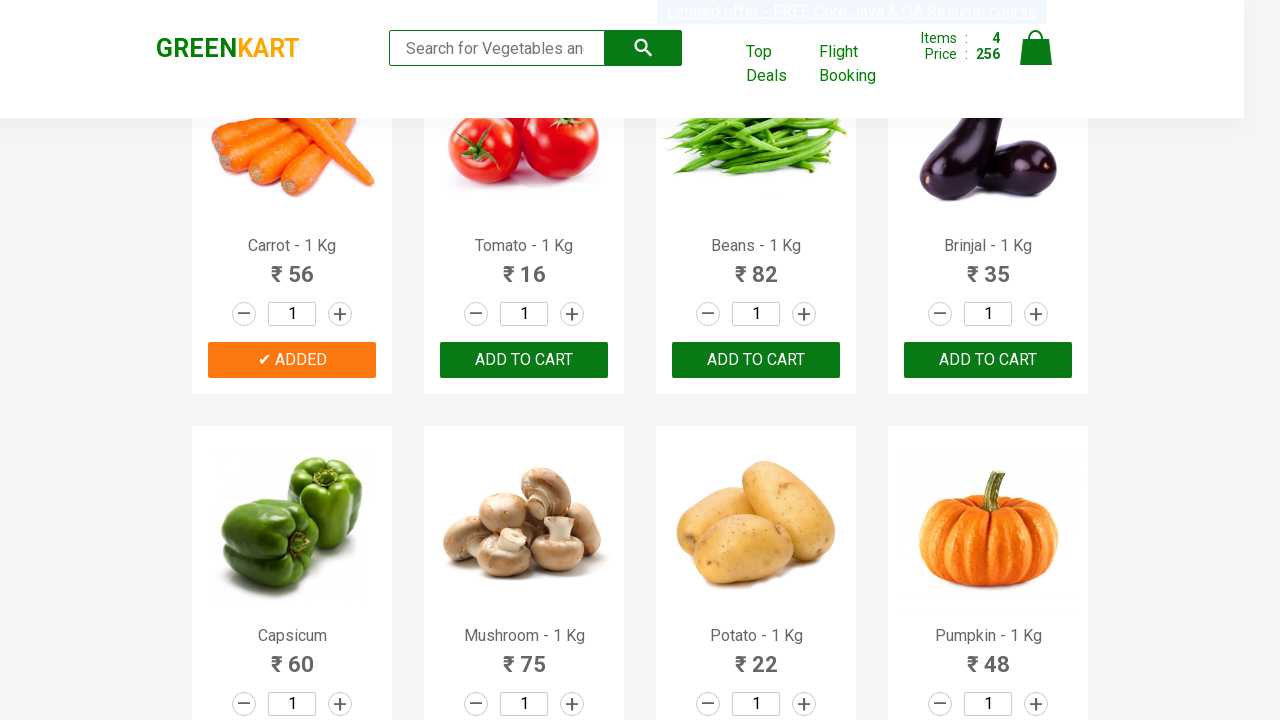

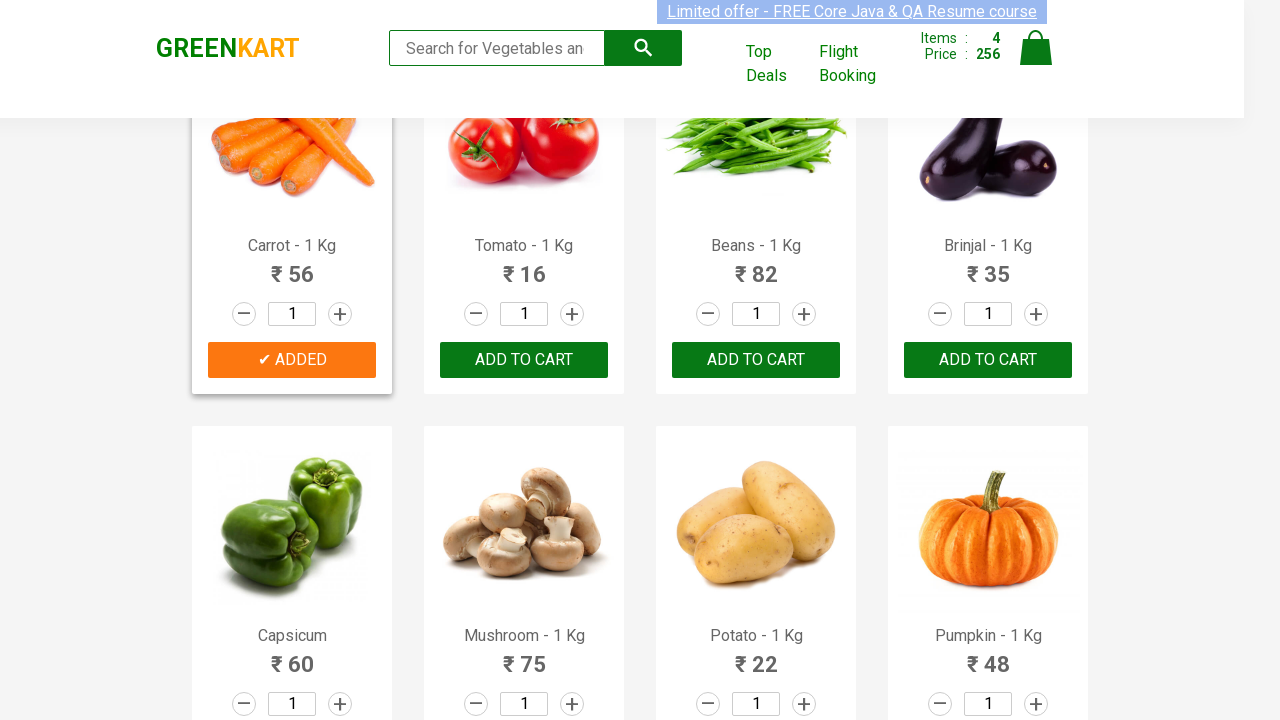